Tests browser window and tab handling by clicking a button to open a new window, switching to it to verify content, then switching back and opening a new tab.

Starting URL: https://demoqa.com/browser-windows

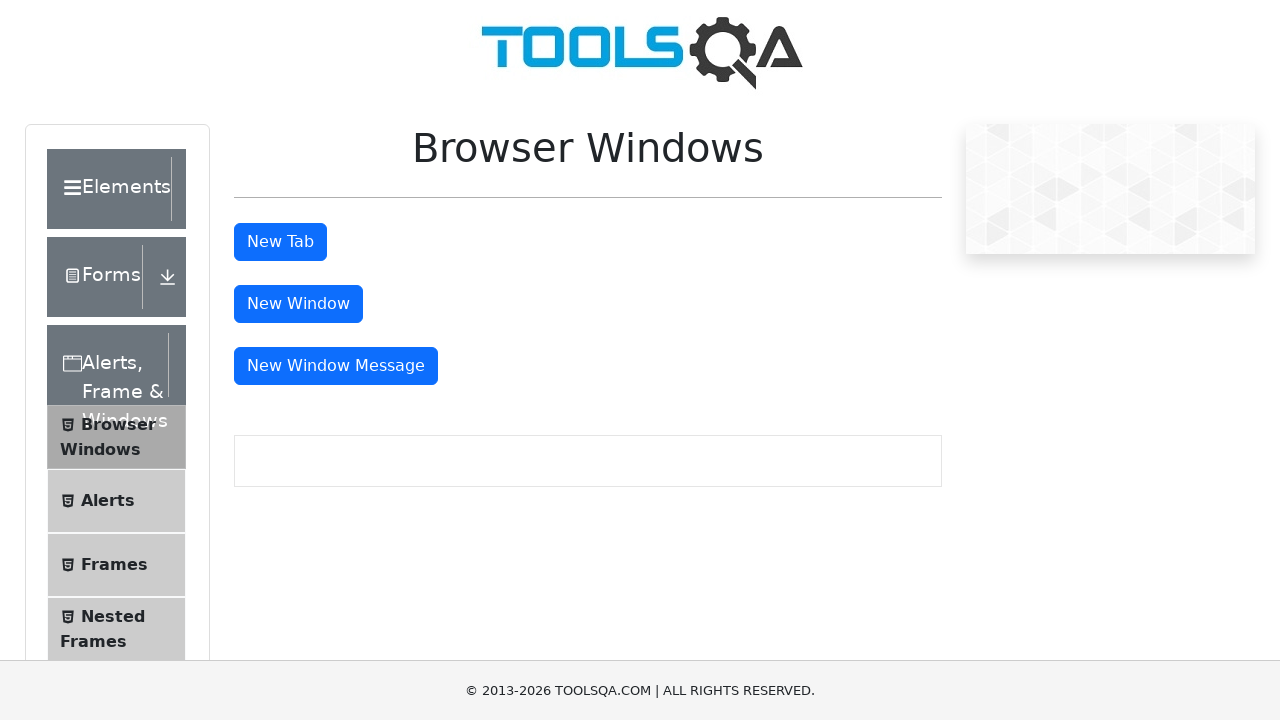

Clicked 'New Window' button to open a new browser window at (298, 304) on #windowButton
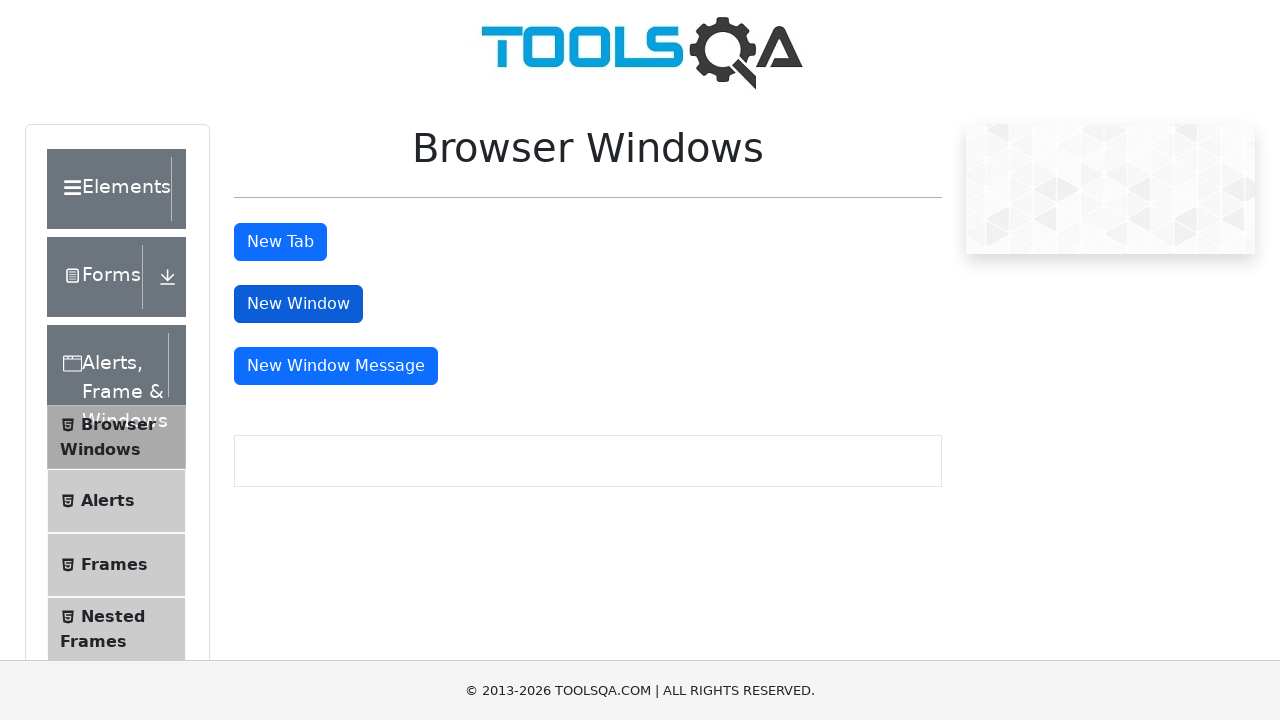

New window opened and obtained reference to new page
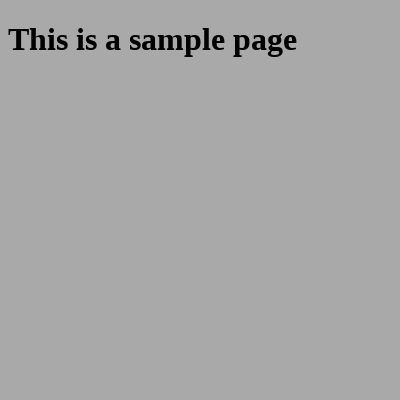

Waited for sample heading to load in new window
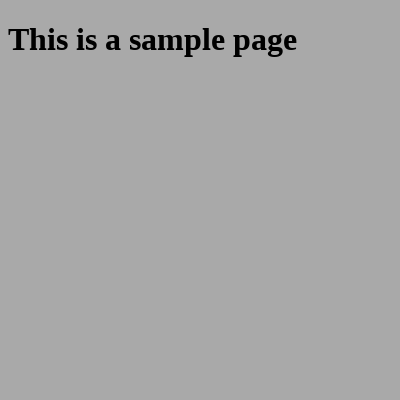

Retrieved heading text from new window: 'This is a sample page'
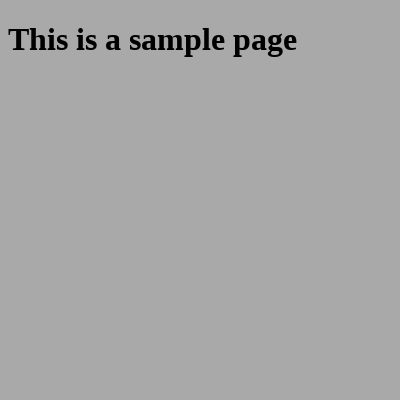

Closed the new window
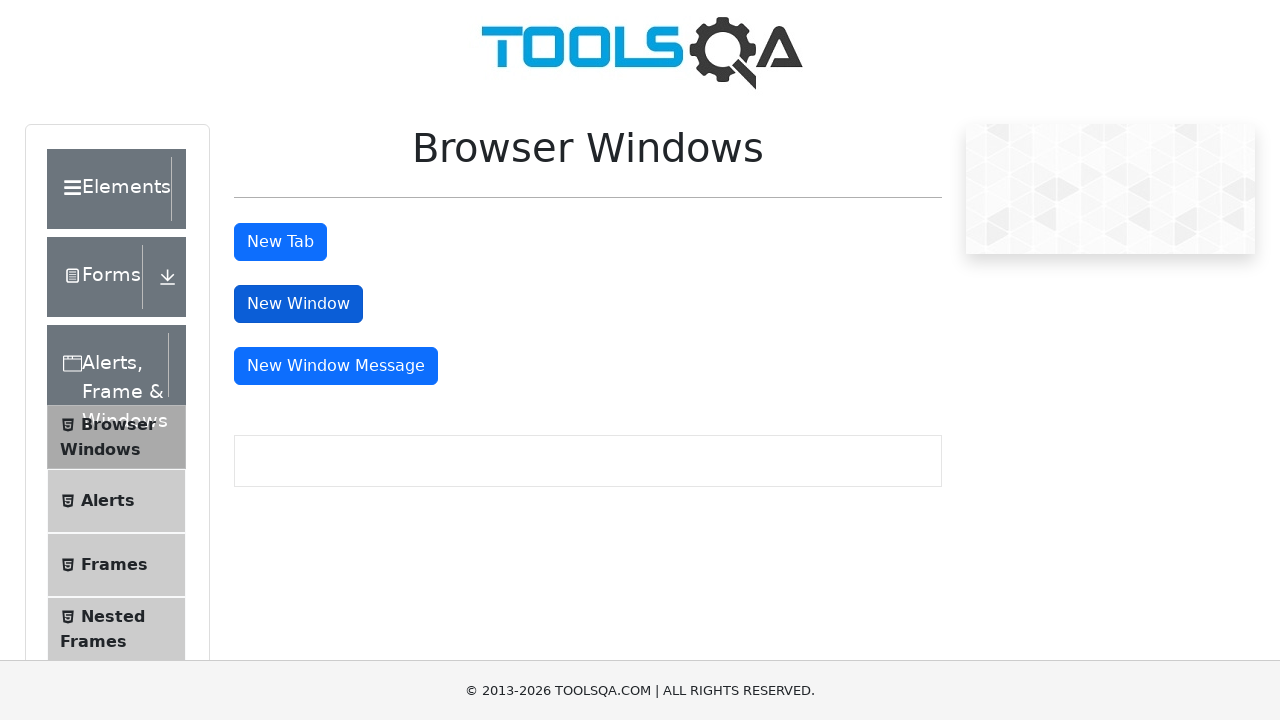

Clicked 'New Tab' button to open a new browser tab at (280, 242) on #tabButton
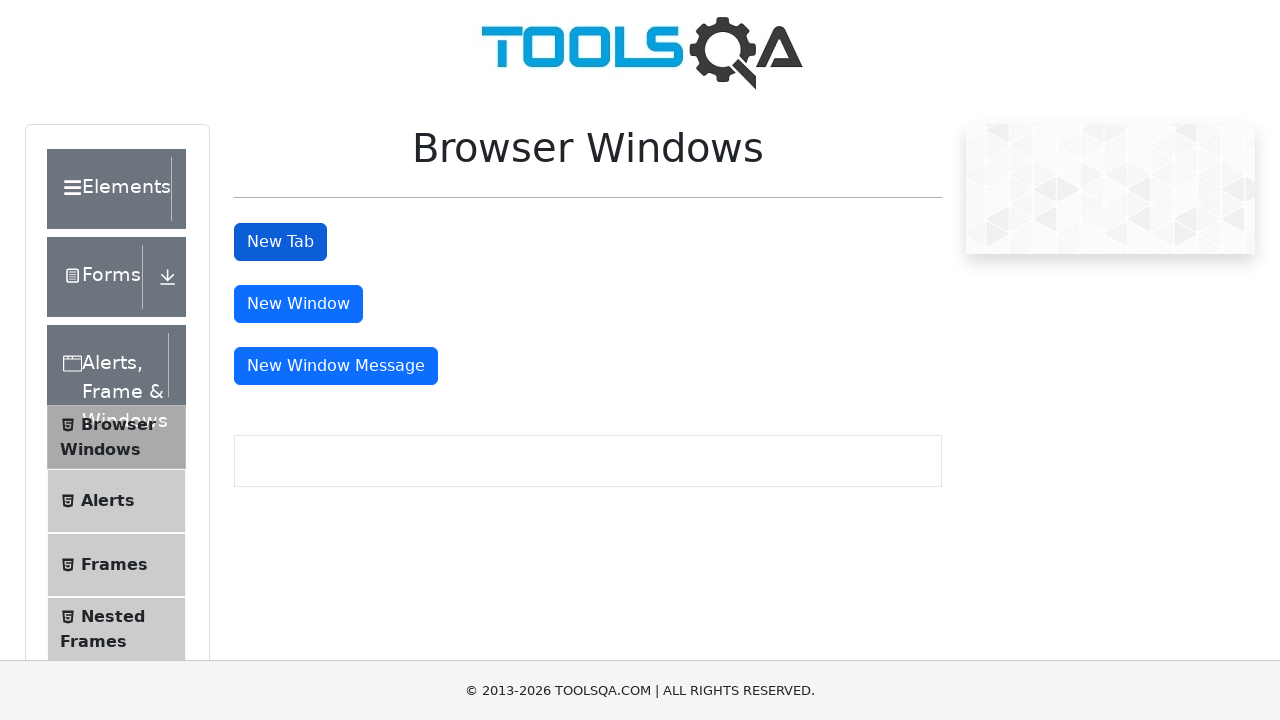

New tab opened and obtained reference to new tab page
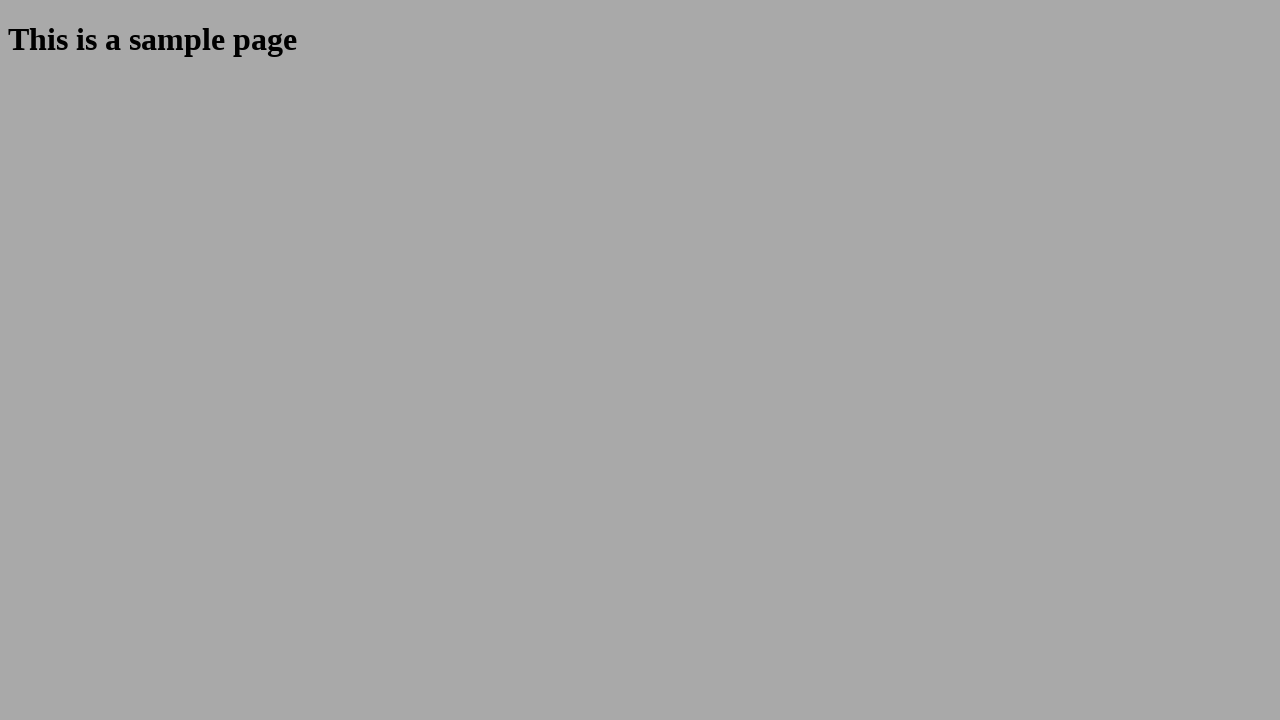

Waited for sample heading to load in new tab
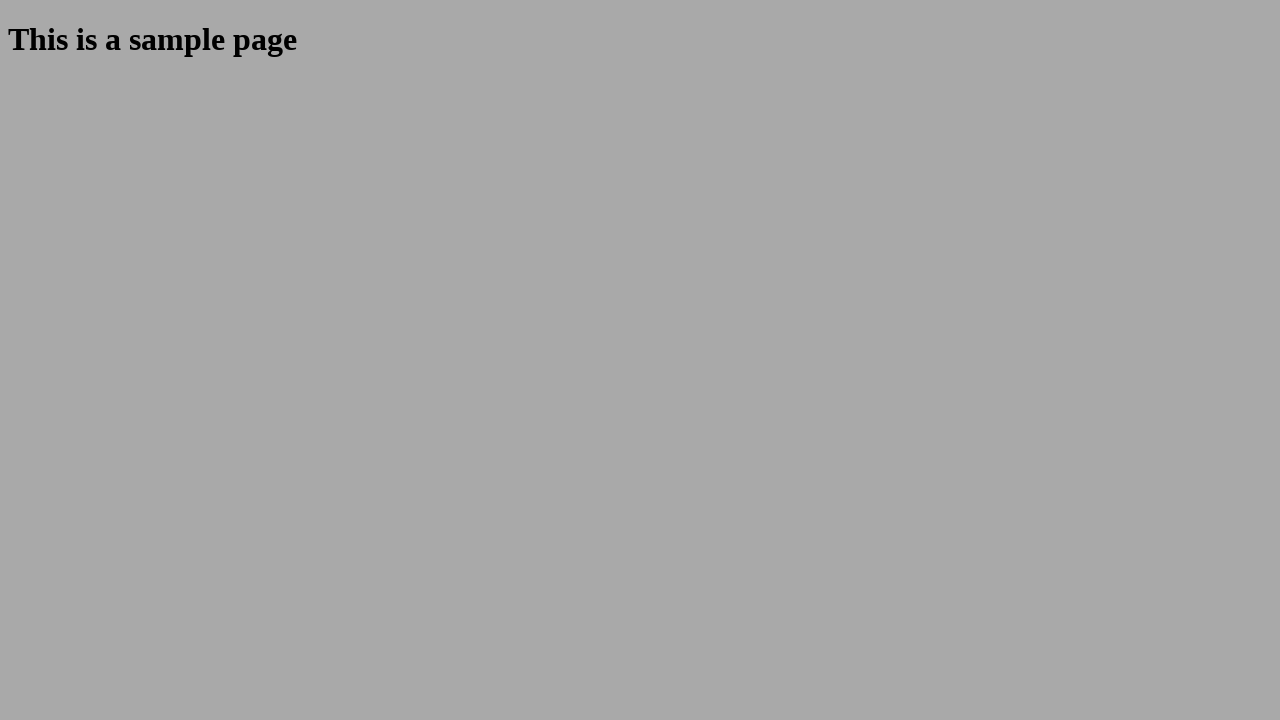

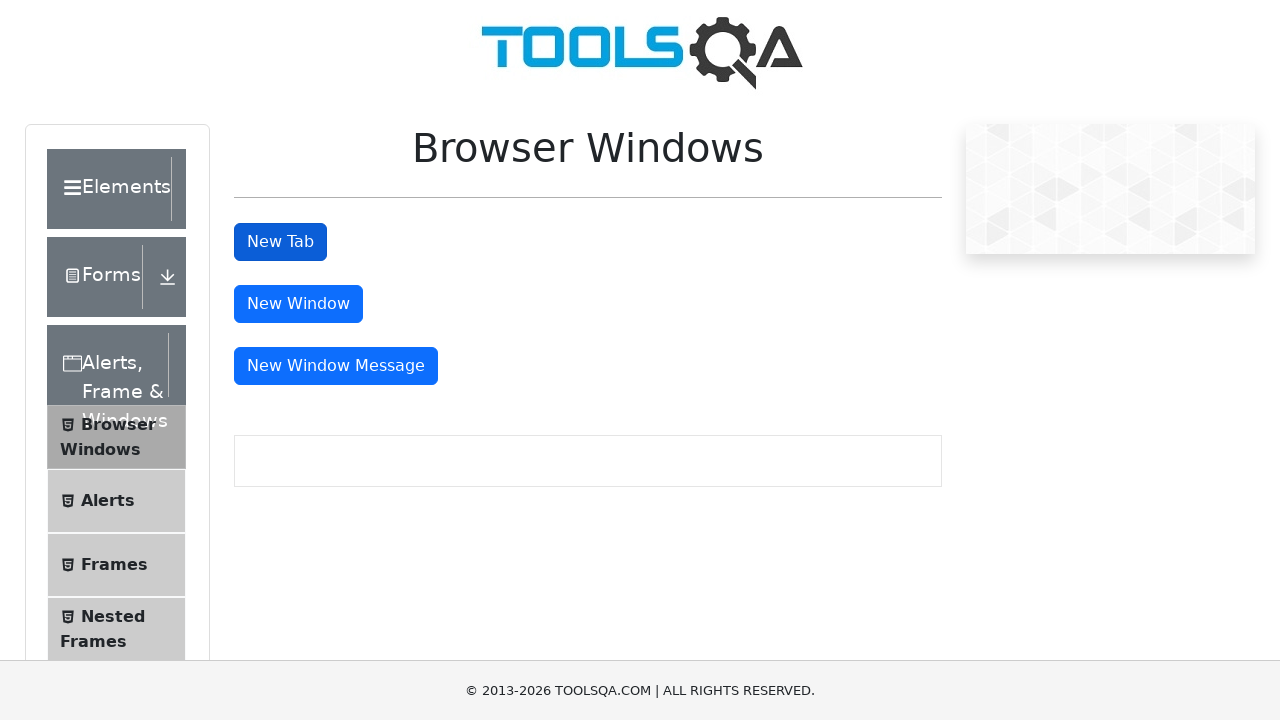